Tests clicking the Events & News navigation link on the JHU Coronavirus Resource Center homepage

Starting URL: https://coronavirus.jhu.edu/

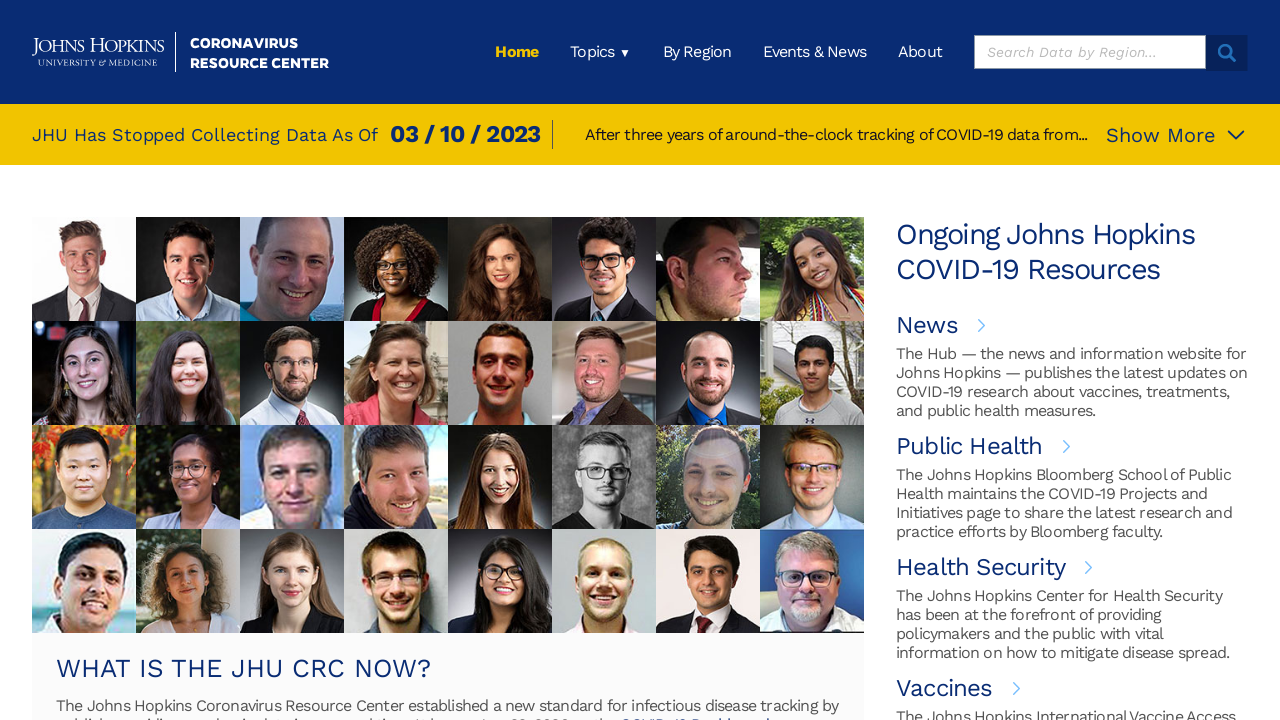

Clicked Events & News navigation link on JHU Coronavirus Resource Center homepage at (815, 52) on xpath=/html/body/div[1]/div/header/div/div[2]/ul/li[4]/a
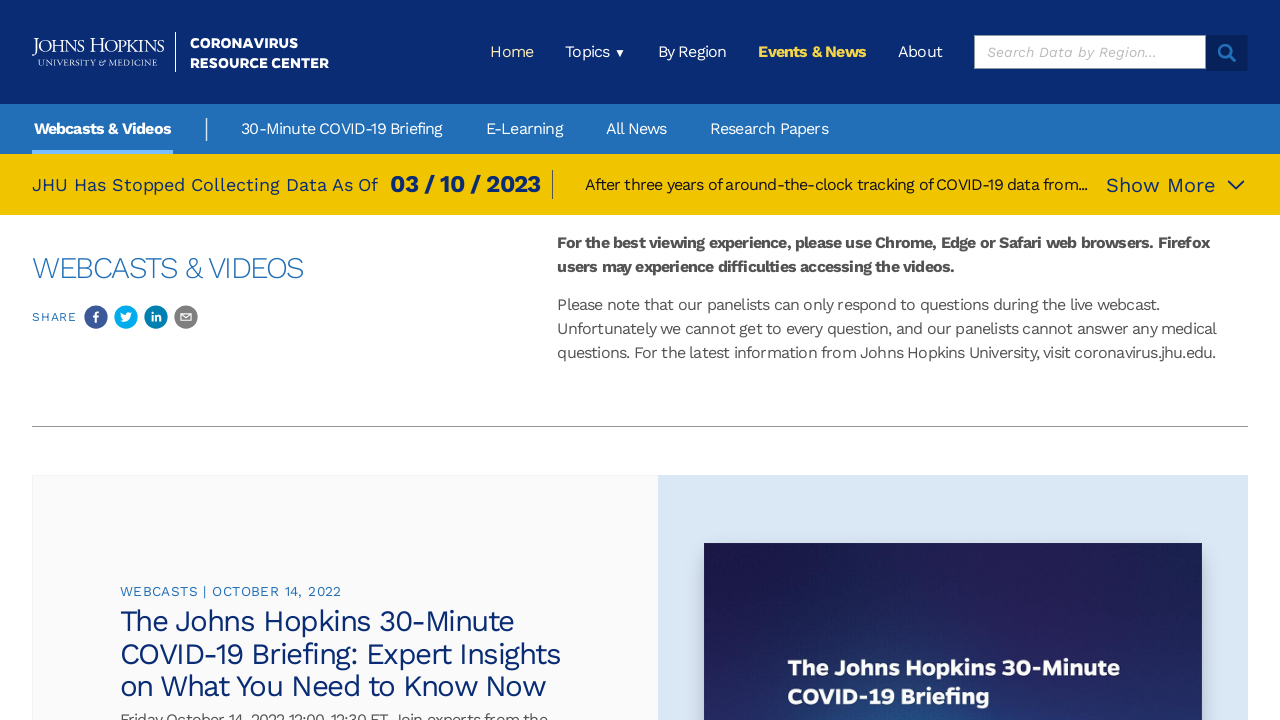

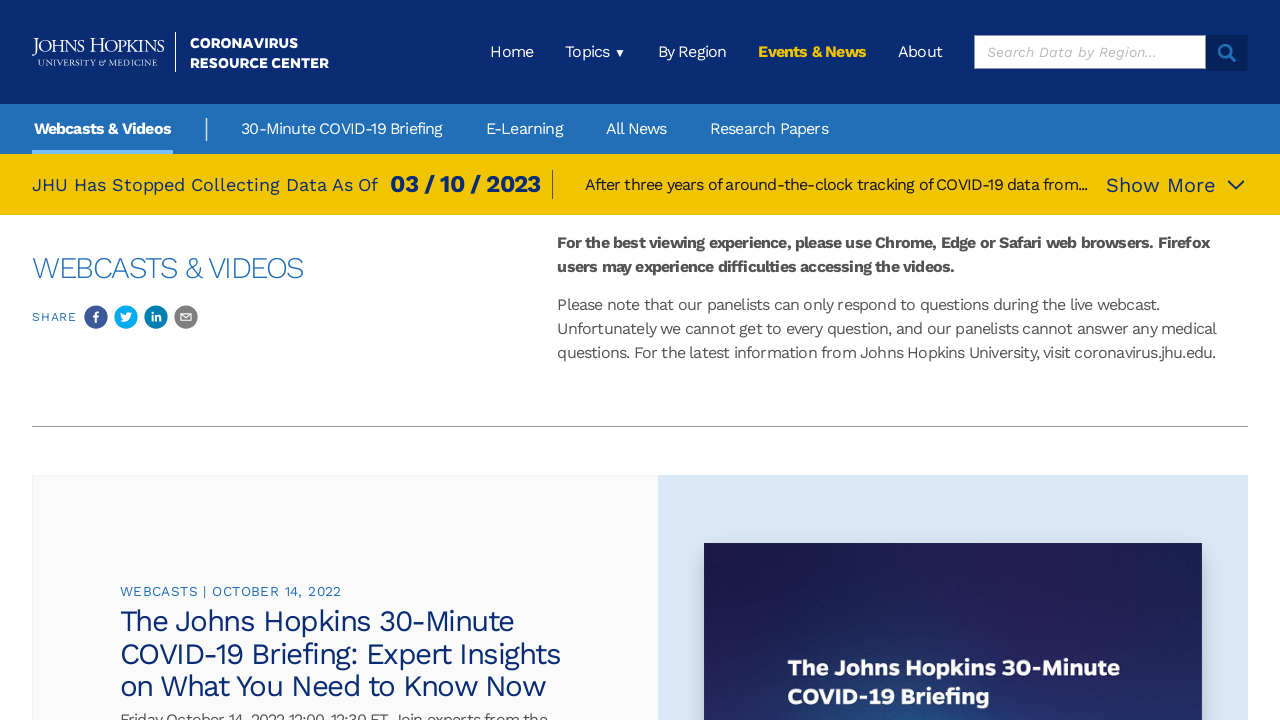